Tests window handling functionality by clicking a link that opens a new tab, verifying content in the new tab, closing it, and returning to the original window.

Starting URL: http://the-internet.herokuapp.com/windows

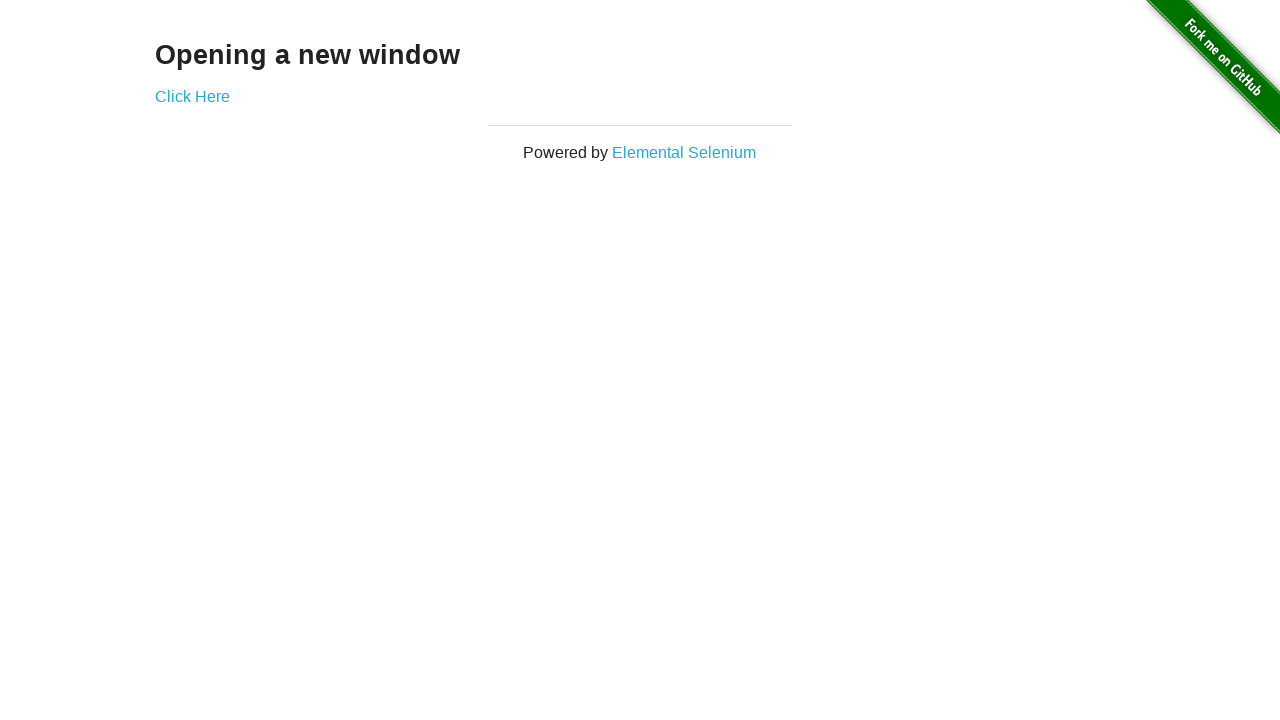

Clicked 'Click Here' link to open new tab at (192, 96) on text=Click Here
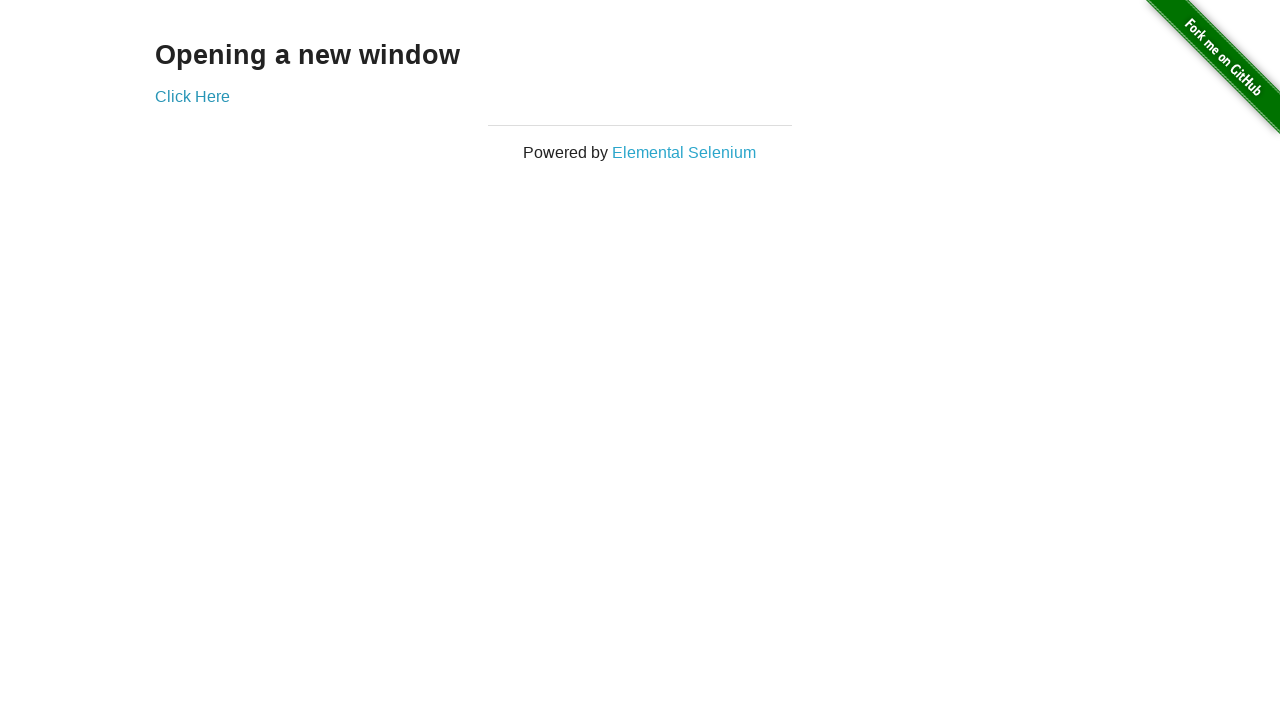

Captured new tab/window reference
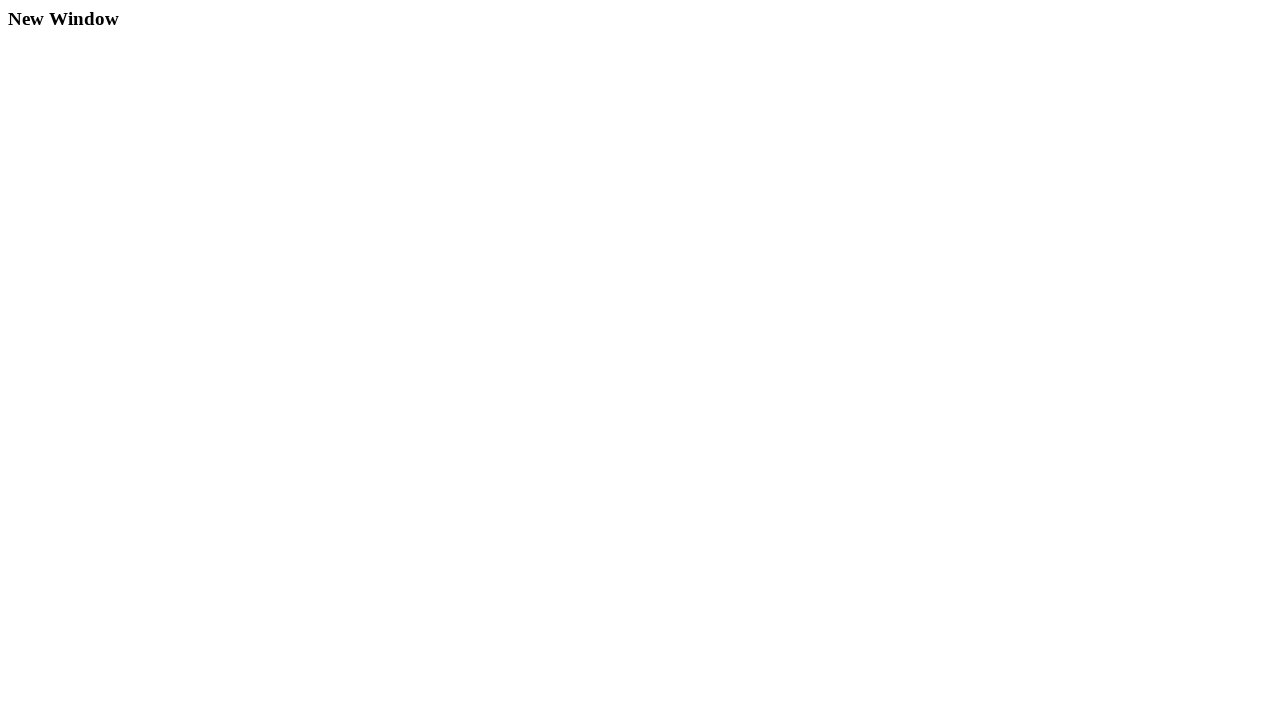

New tab loaded completely
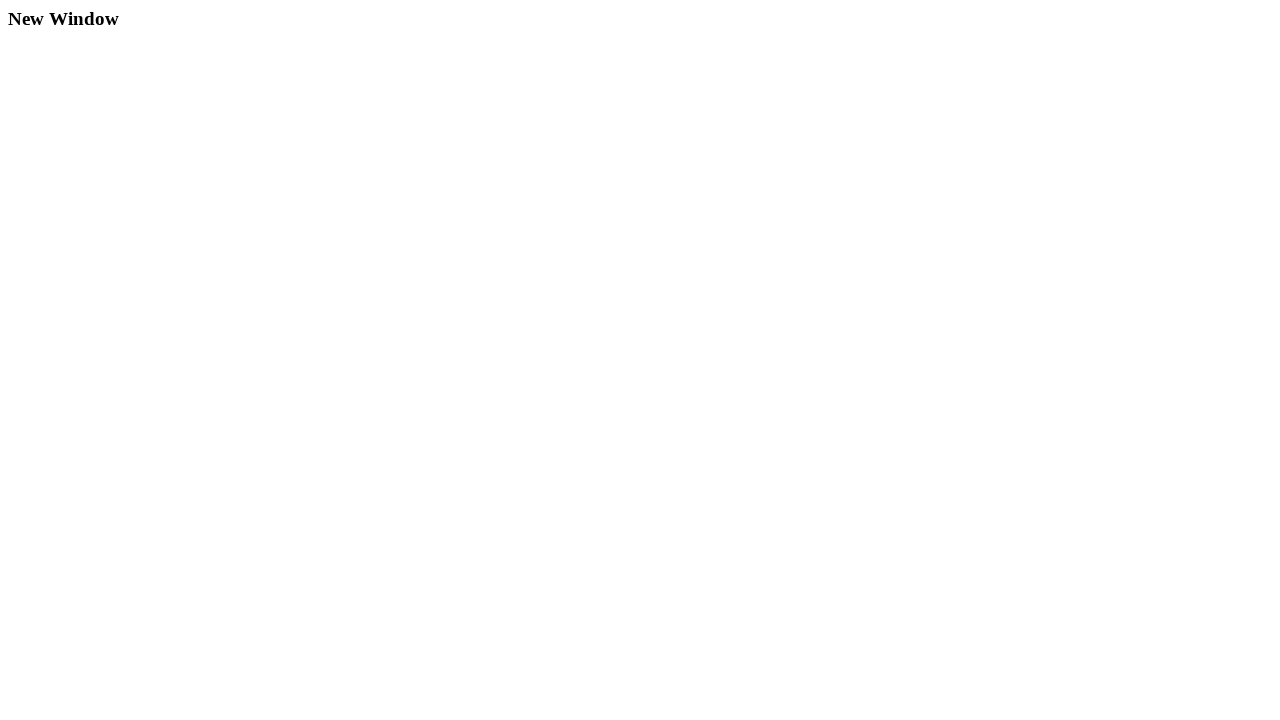

Verified new tab contains 'New Window' heading
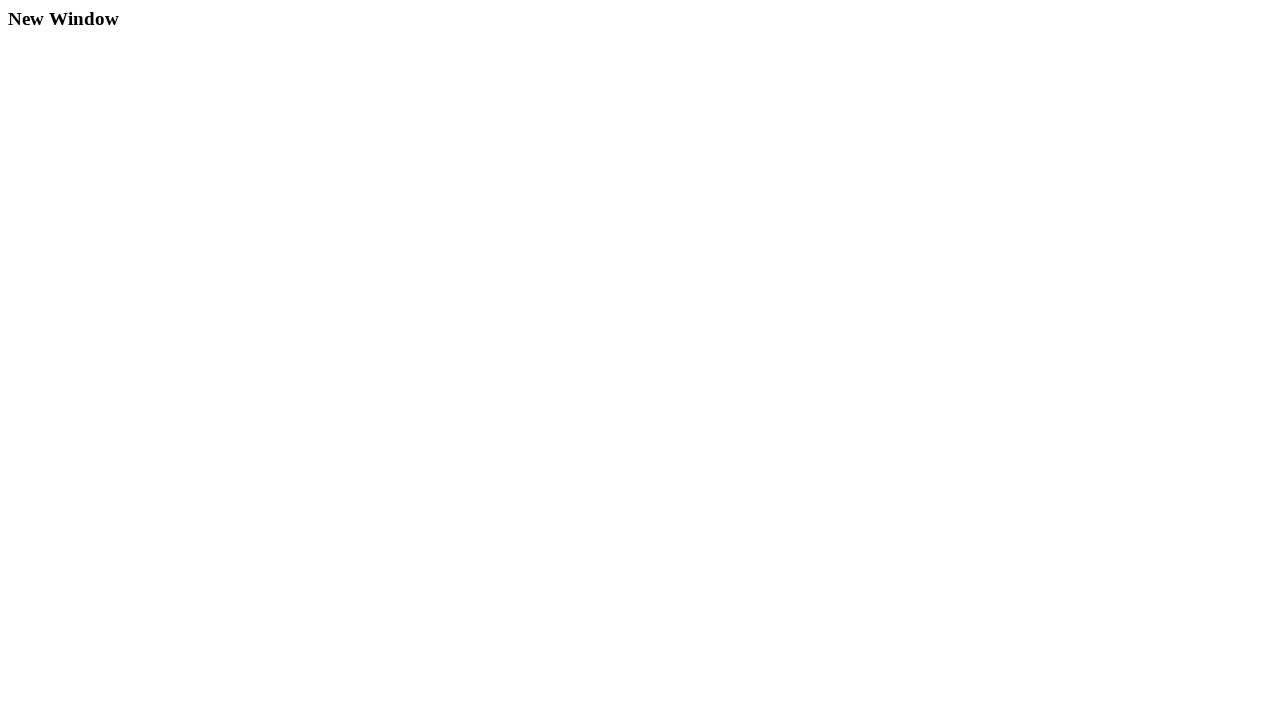

Closed the new tab
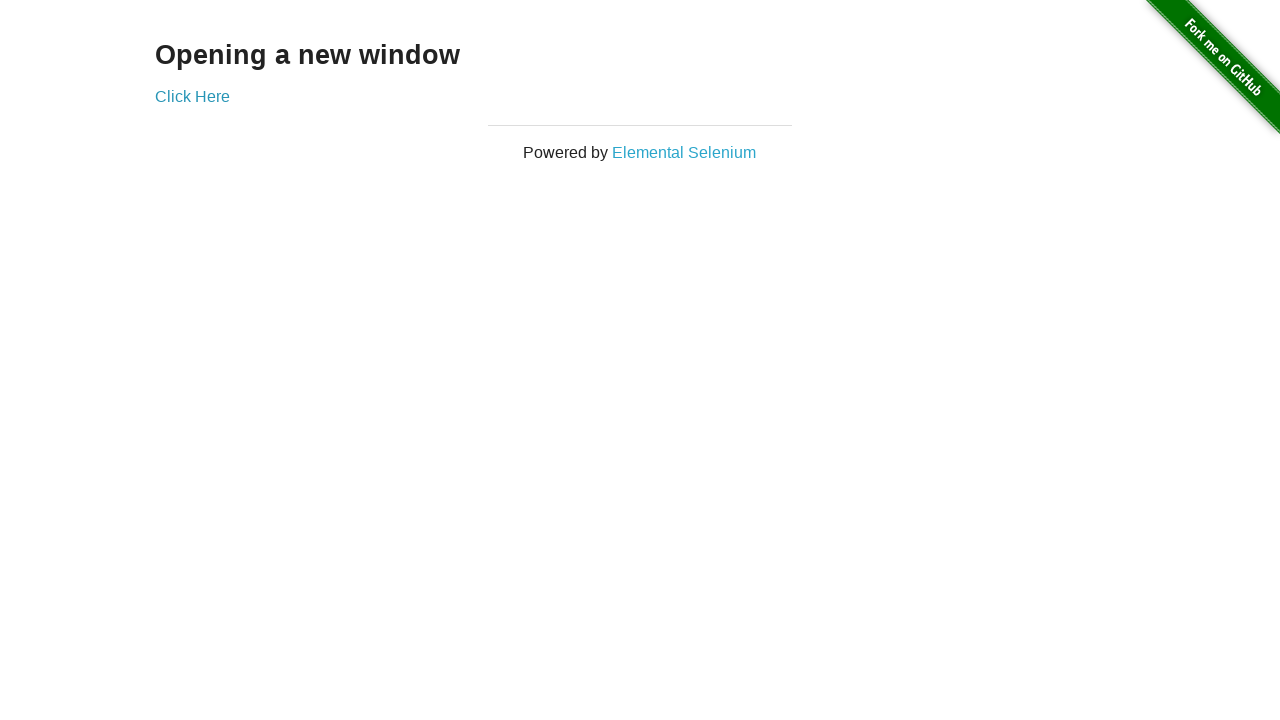

Verified original tab still displays 'Click Here' link
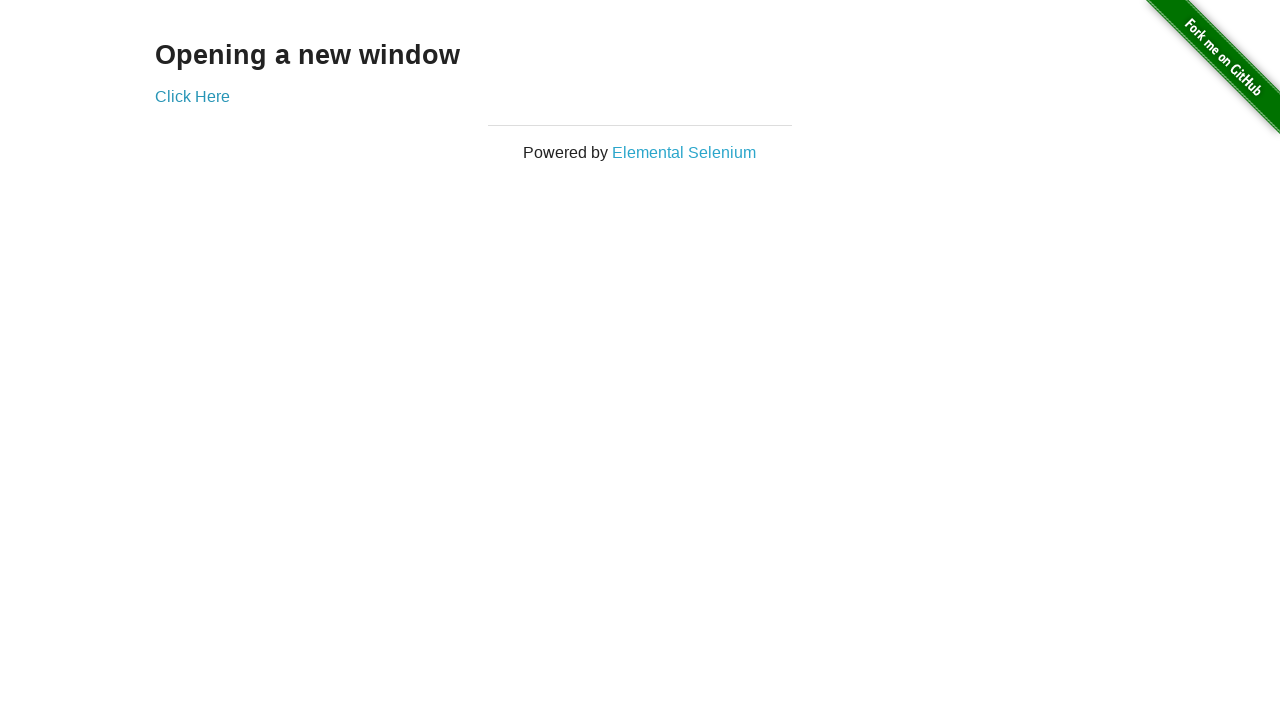

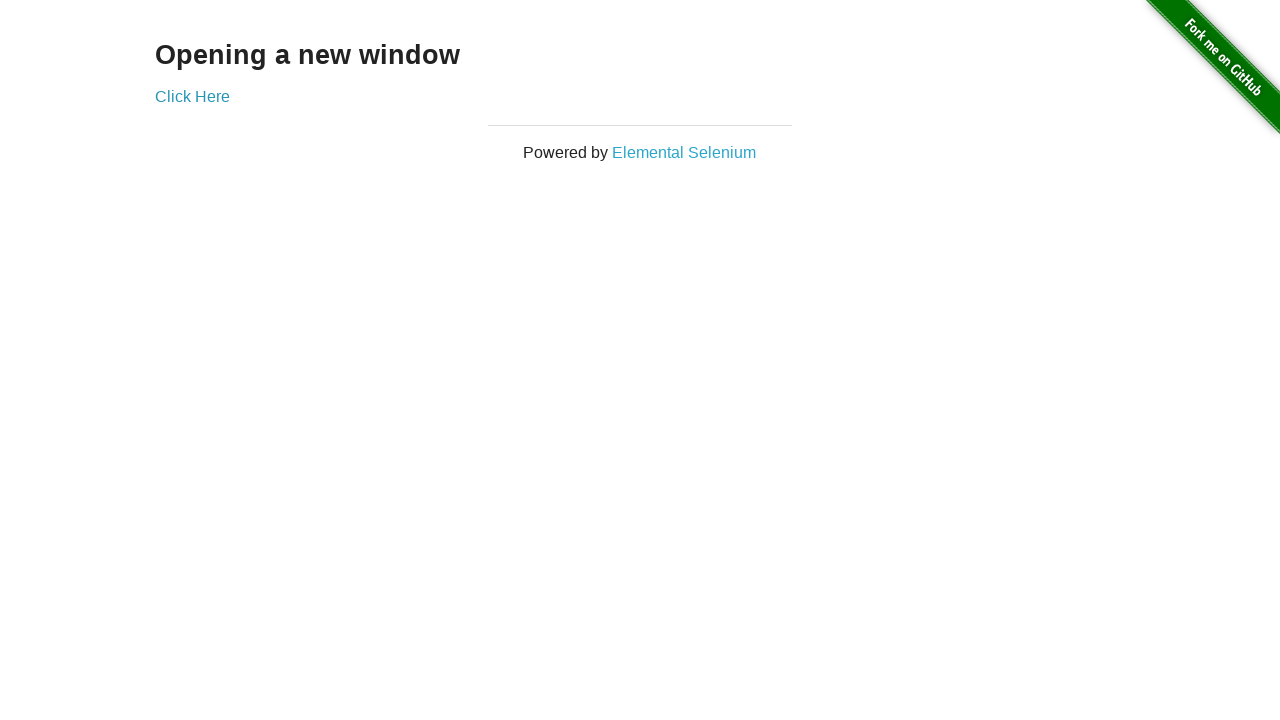